Tests login with invalid username and valid password and verifies the error message

Starting URL: http://the-internet.herokuapp.com/login

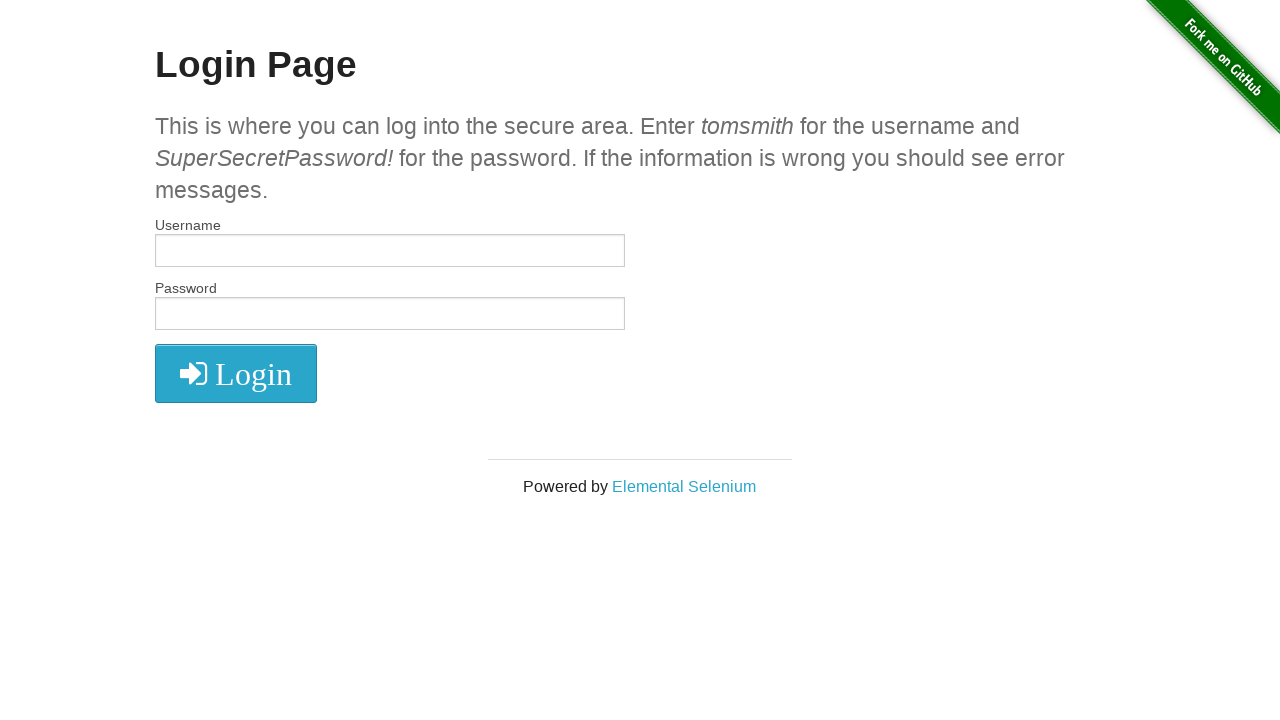

Filled username field with 'ttomsmith' on input[name='username']
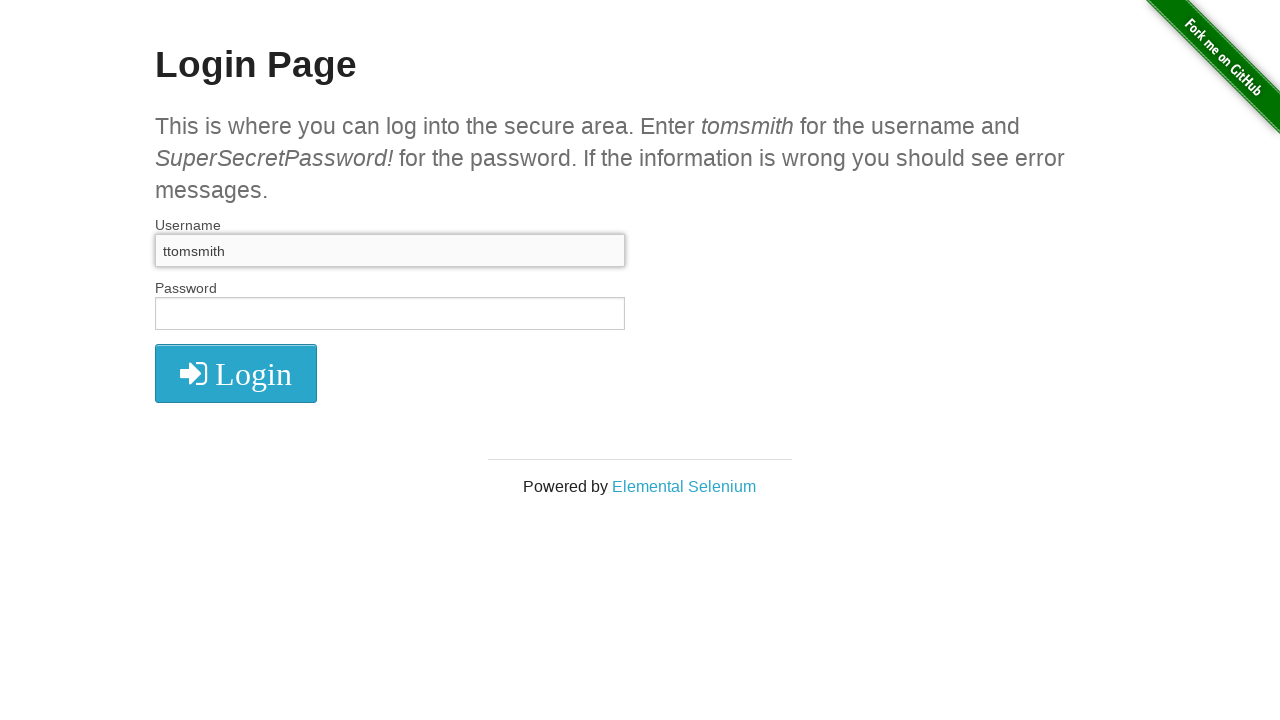

Filled password field with 'SuperSecretPassword!' on input[name='password']
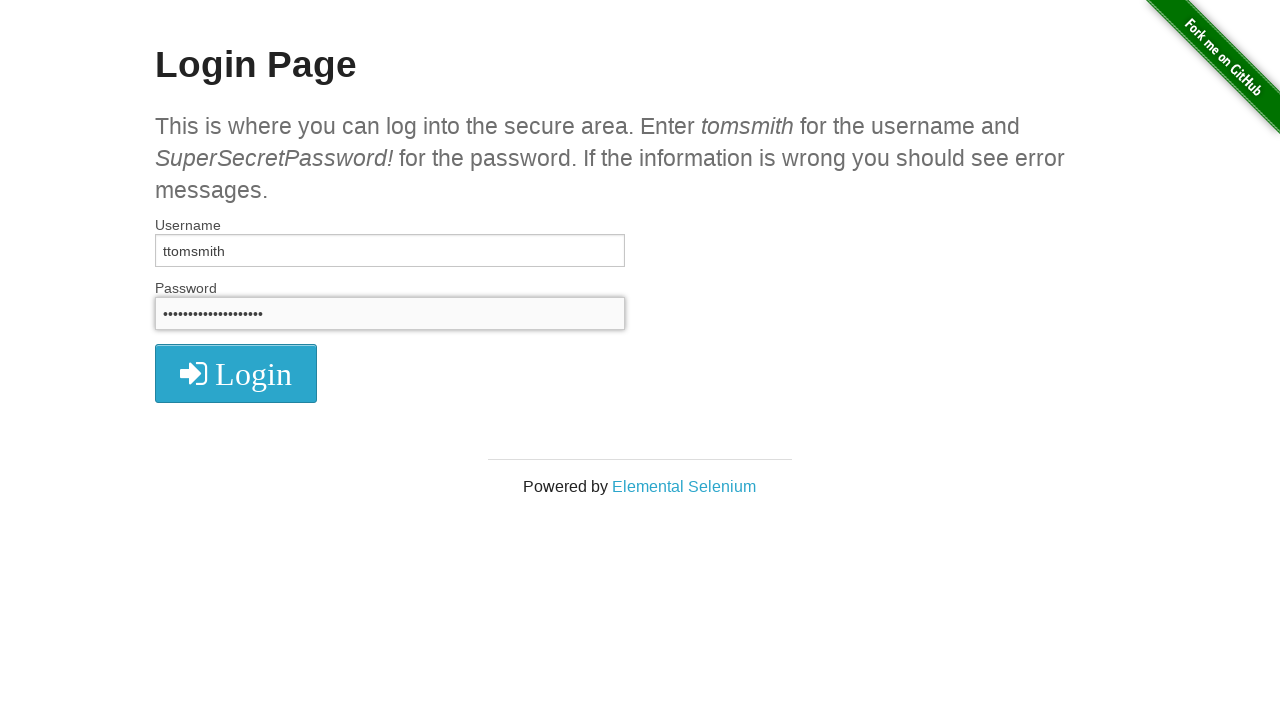

Clicked login button at (236, 373) on button[type='submit']
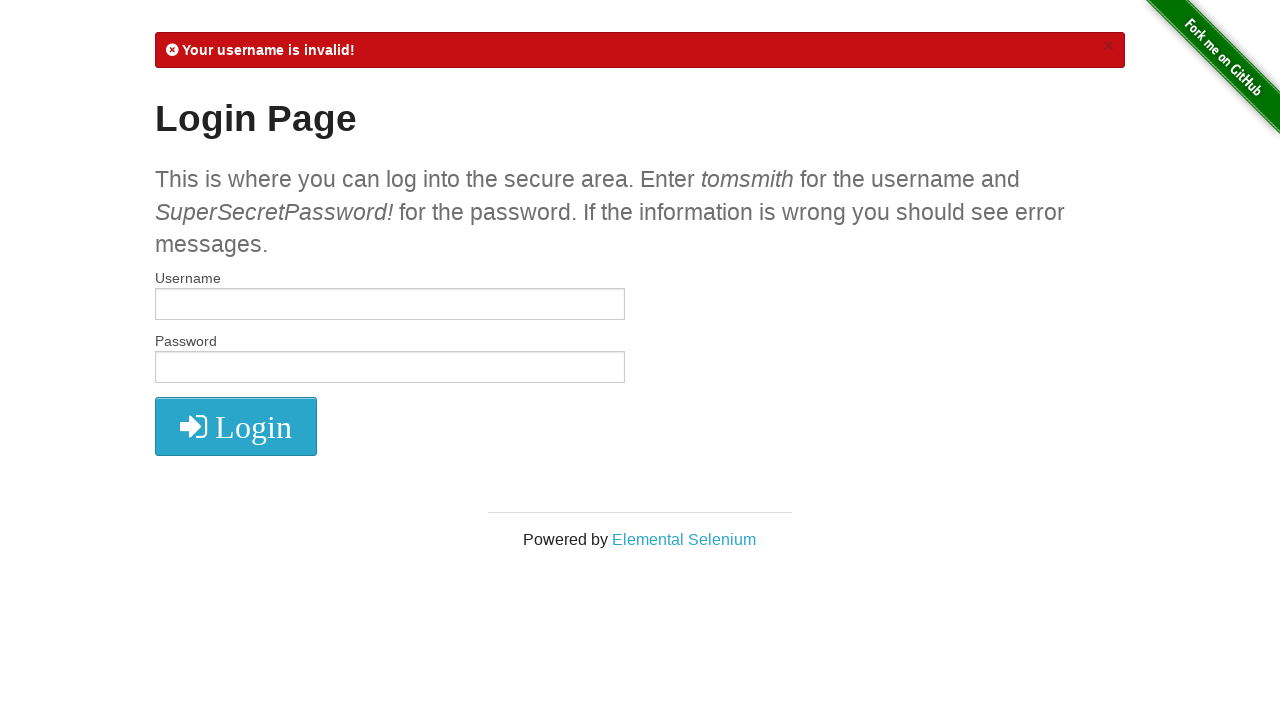

Error message element loaded
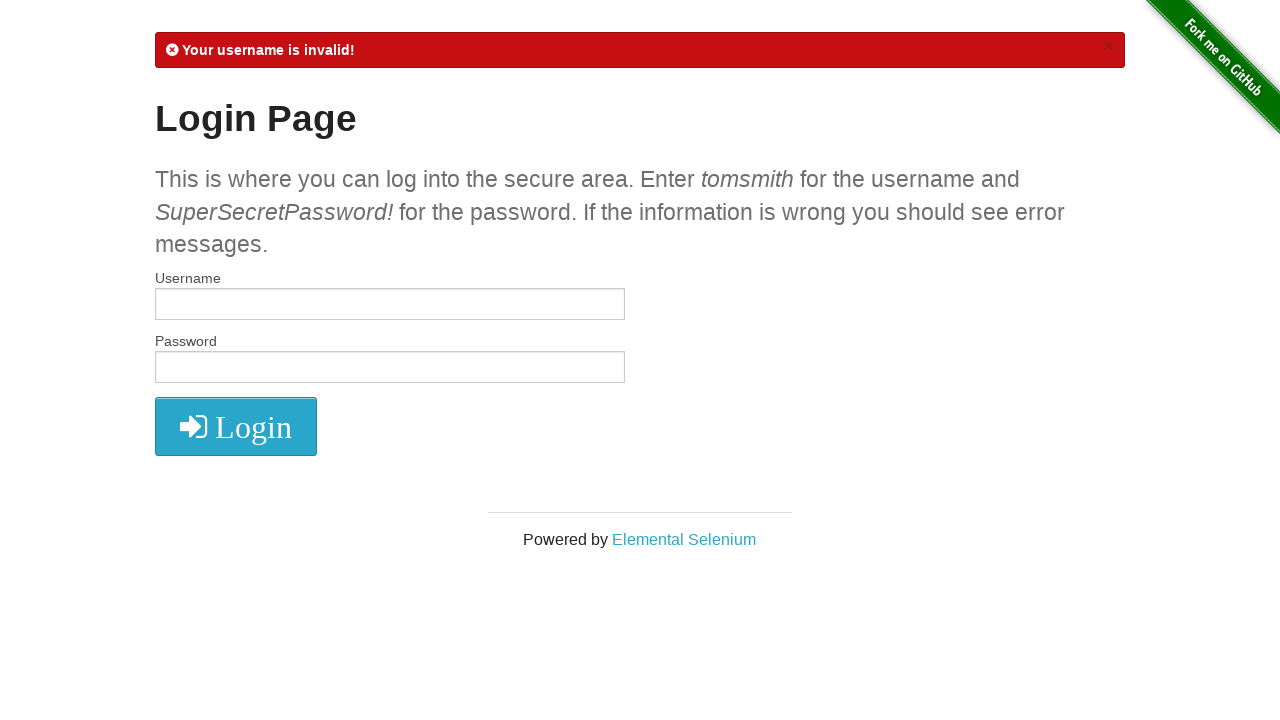

Retrieved error message text
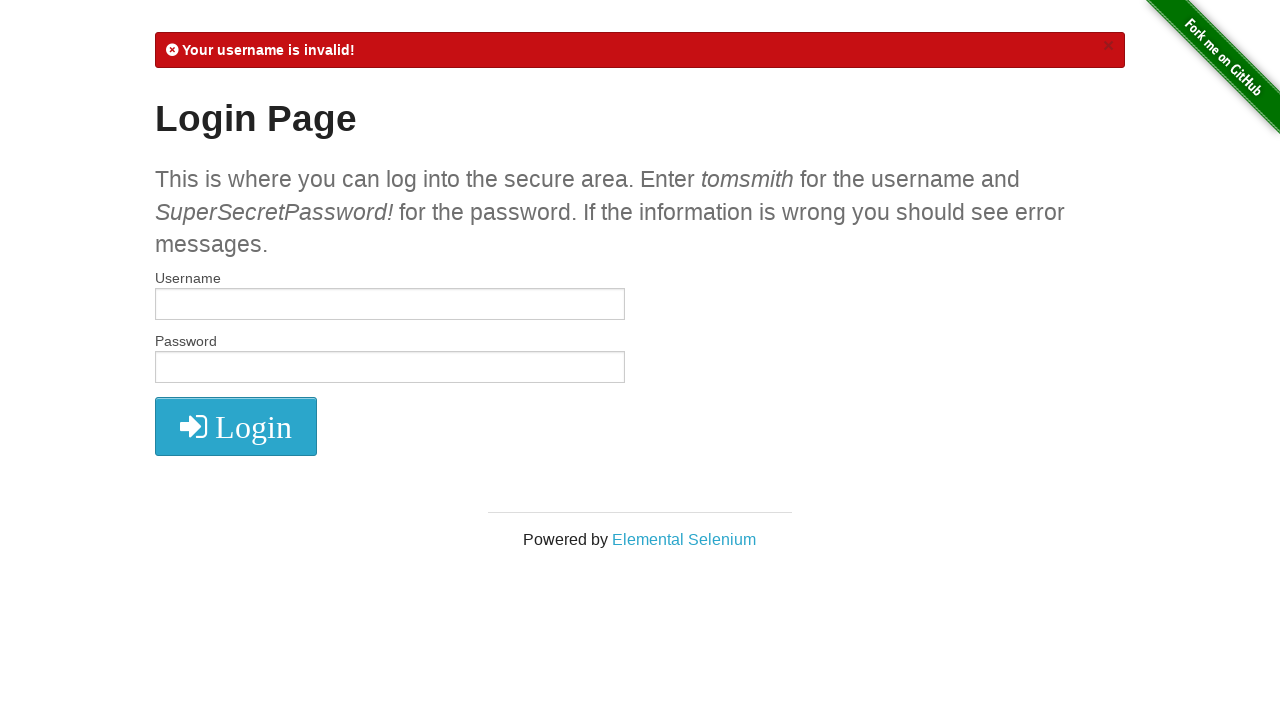

Verified error message contains 'Your username is invalid!'
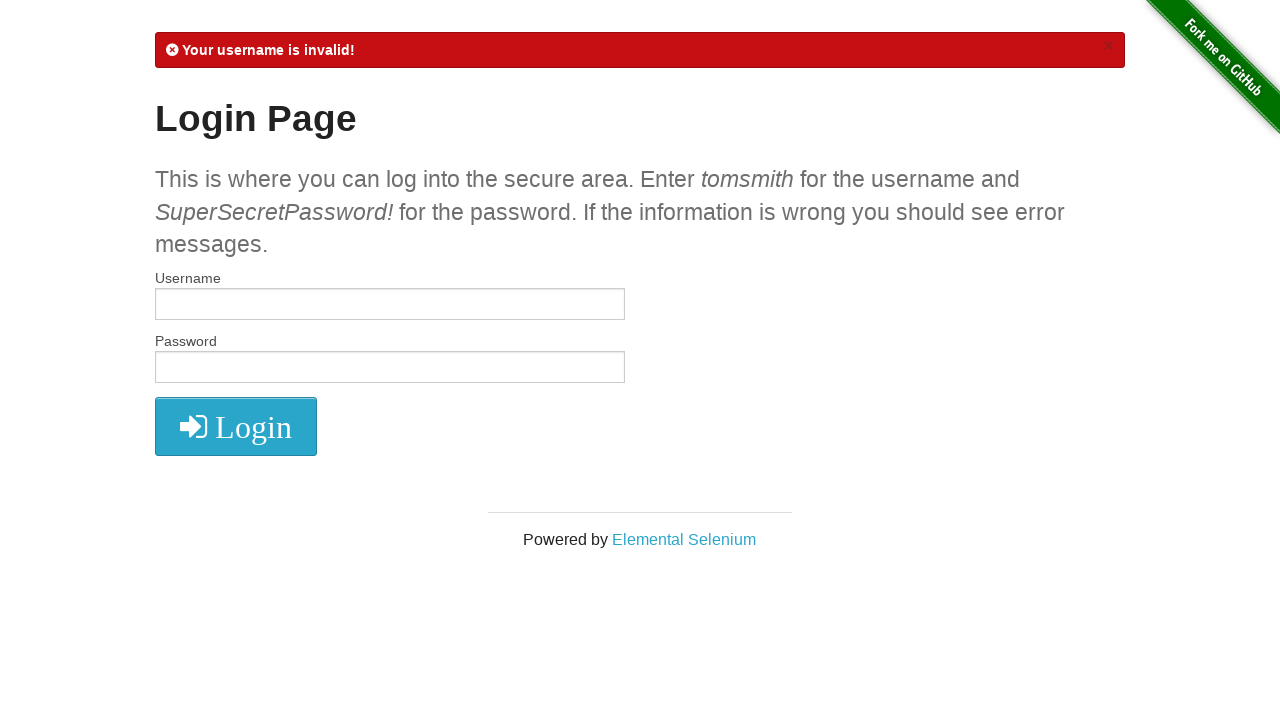

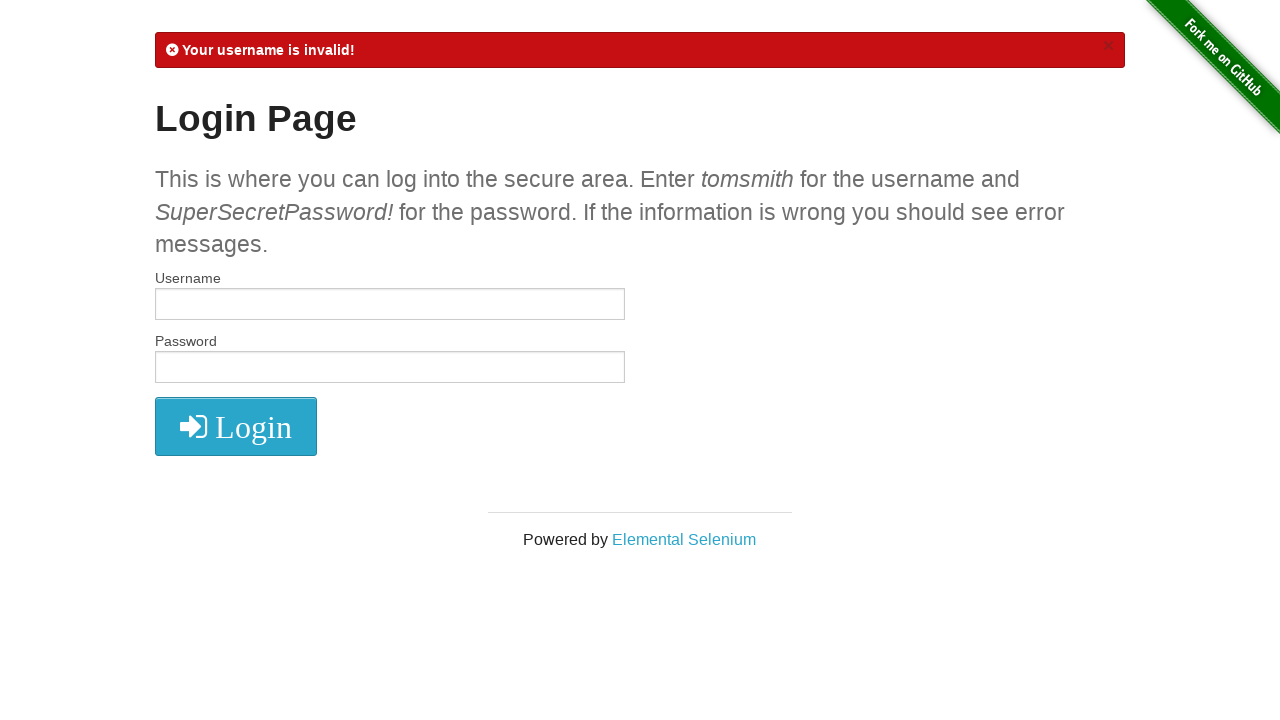